Tests browser navigation commands by navigating to a practice page, then using back, forward, and refresh navigation functions

Starting URL: https://www.letskodeit.com/practice

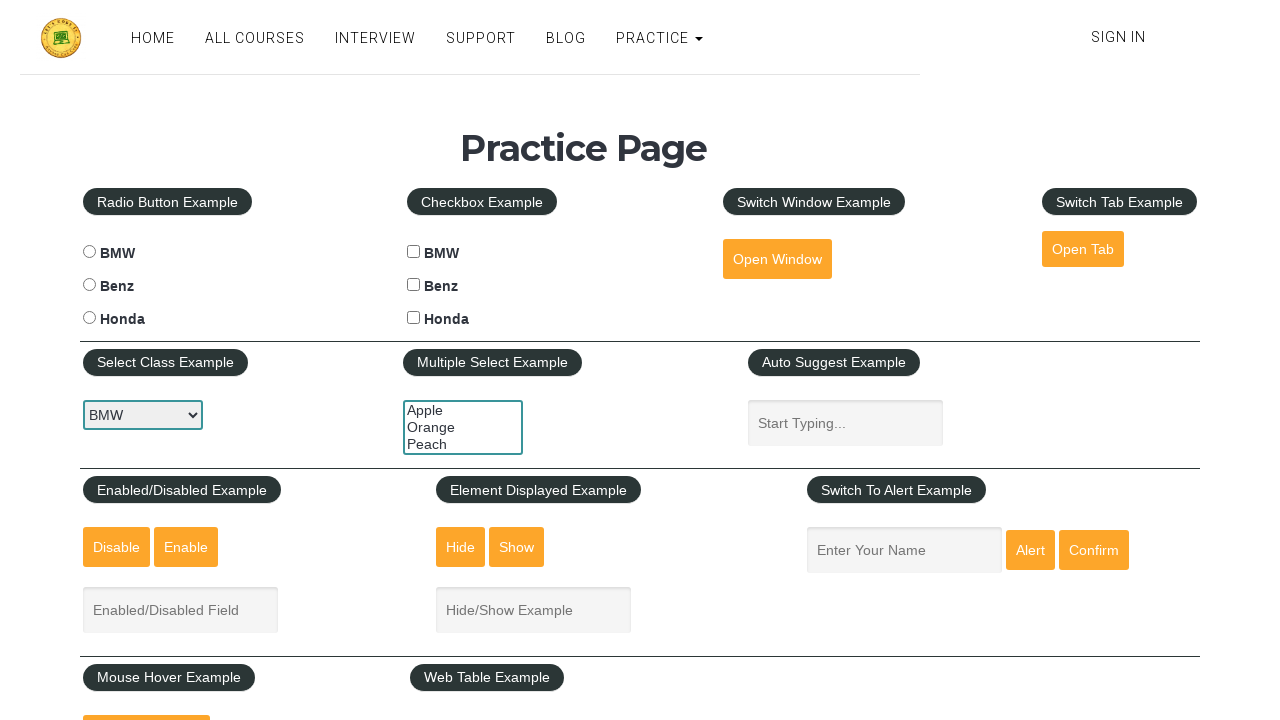

Navigated to practice page at https://www.letskodeit.com/practice
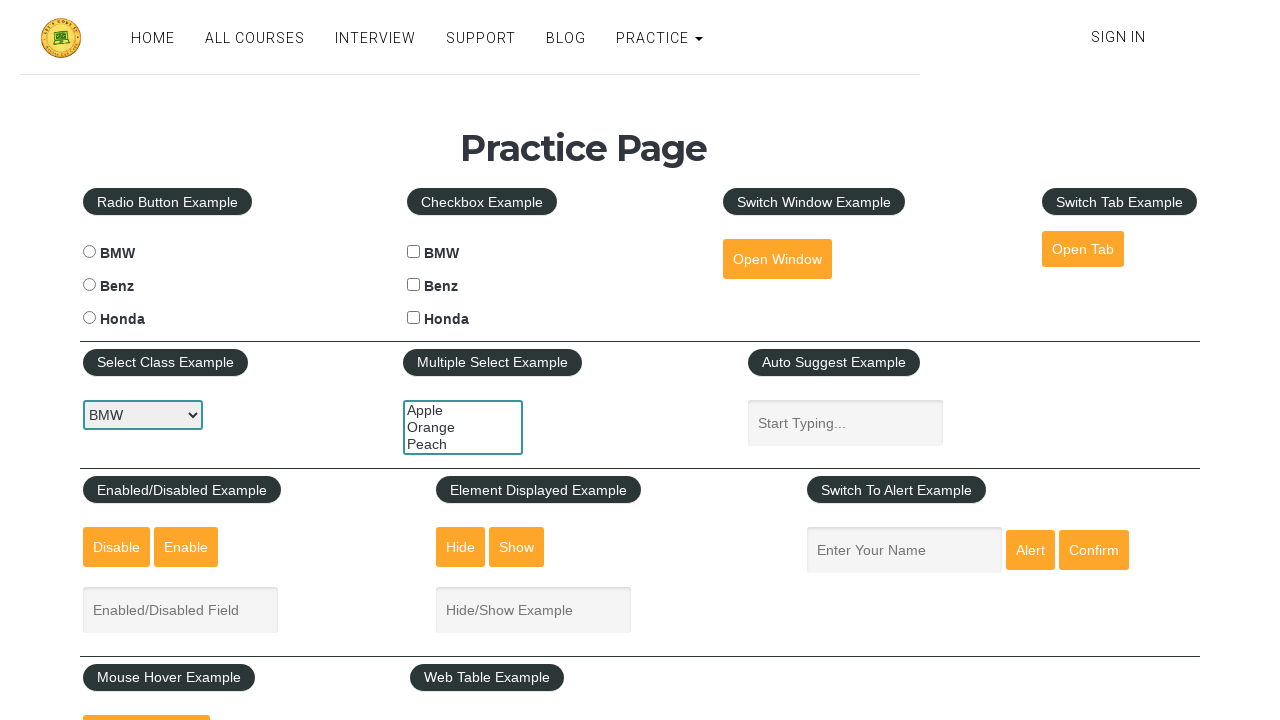

Navigated backward using browser back button
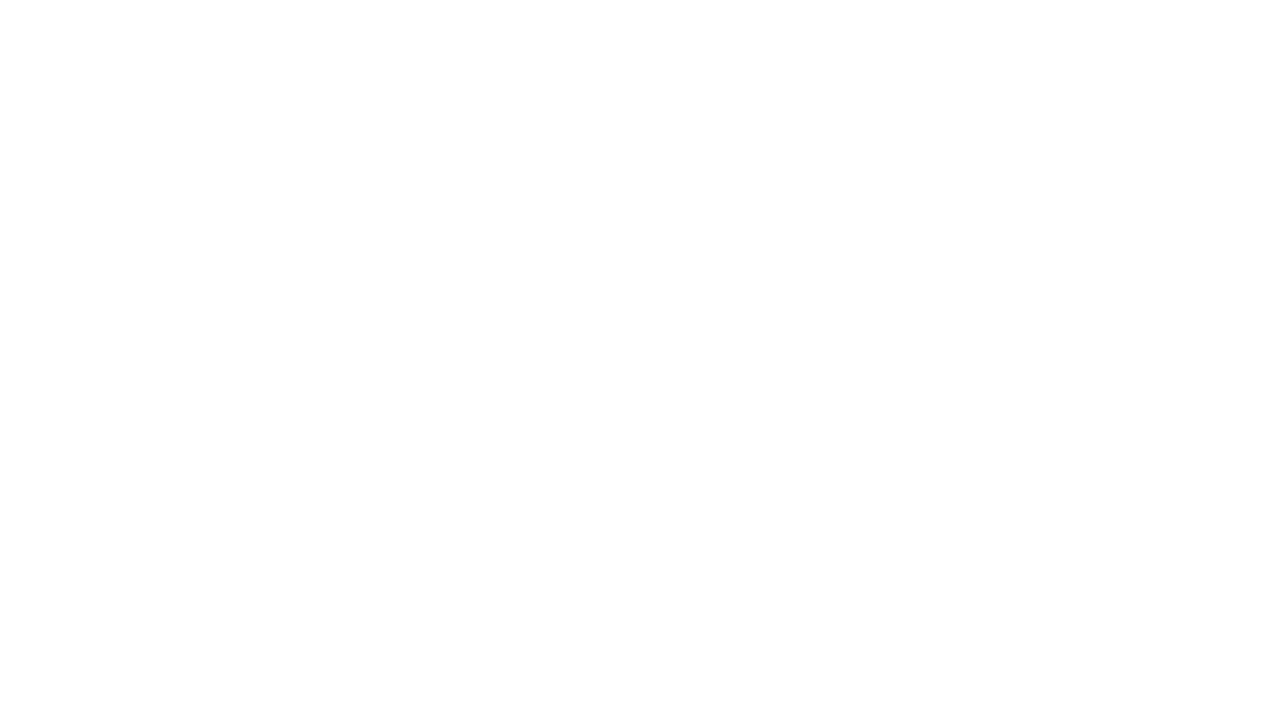

Navigated forward using browser forward button
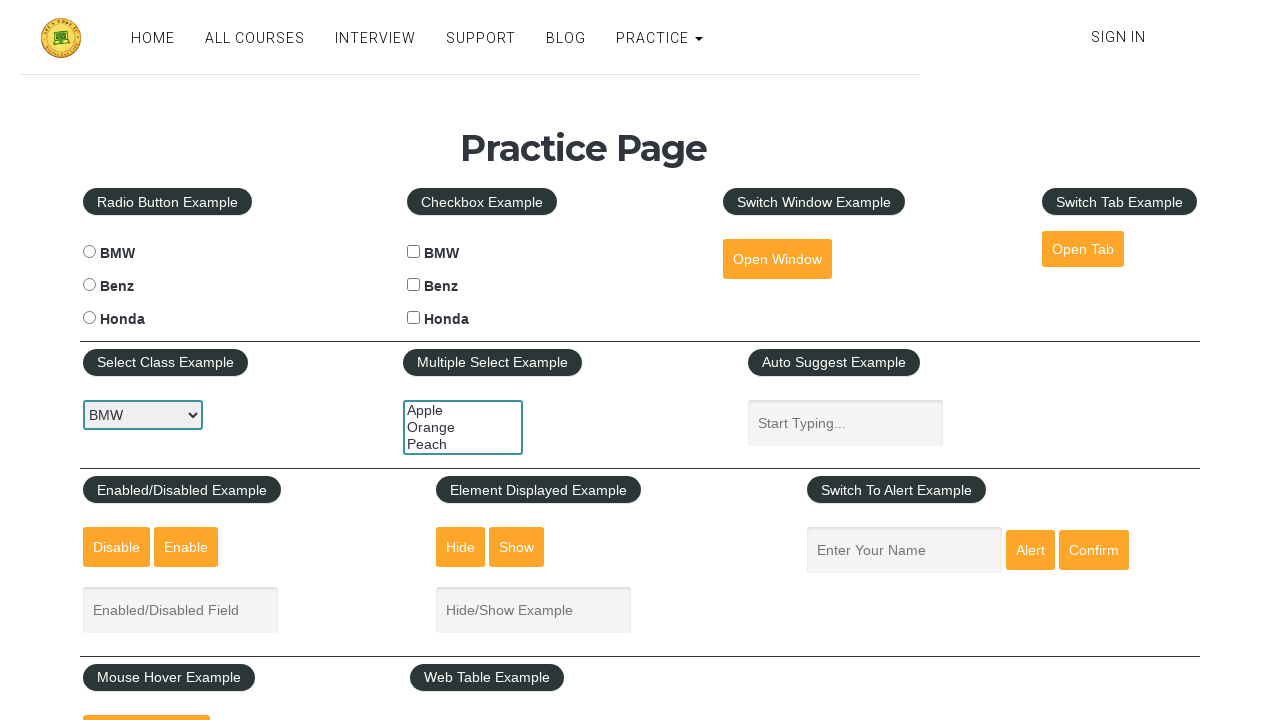

Refreshed the current page
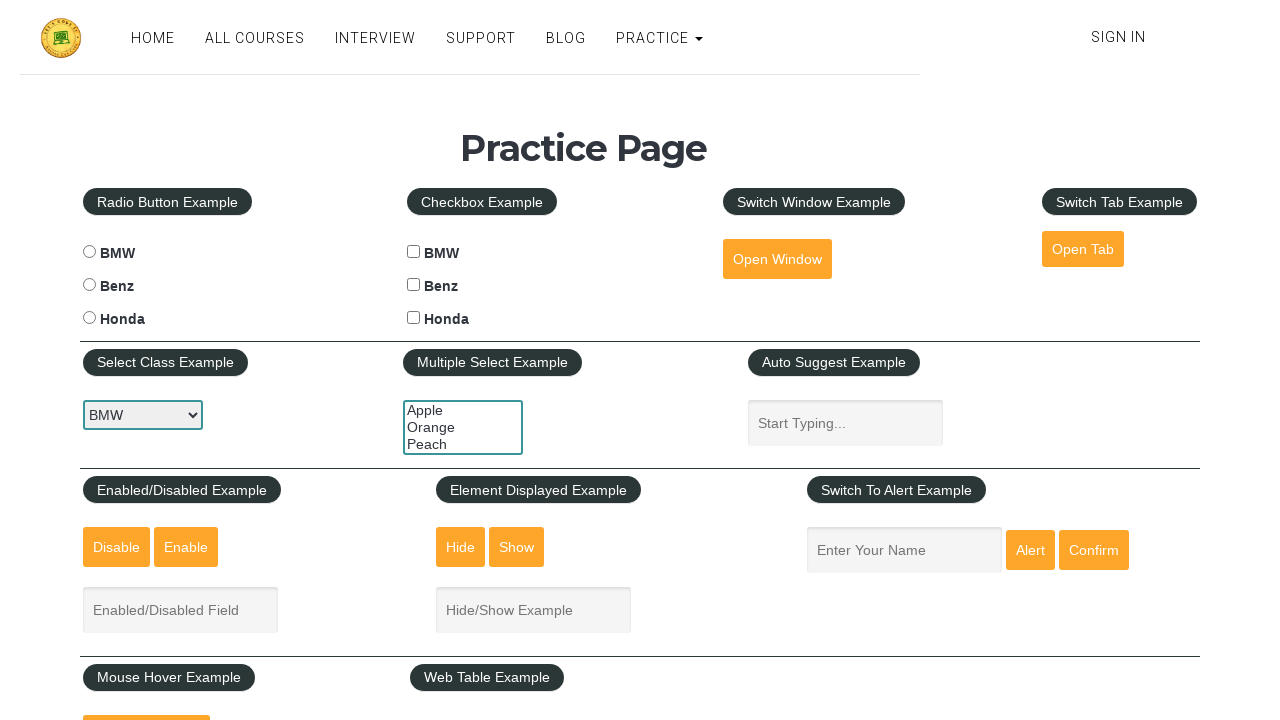

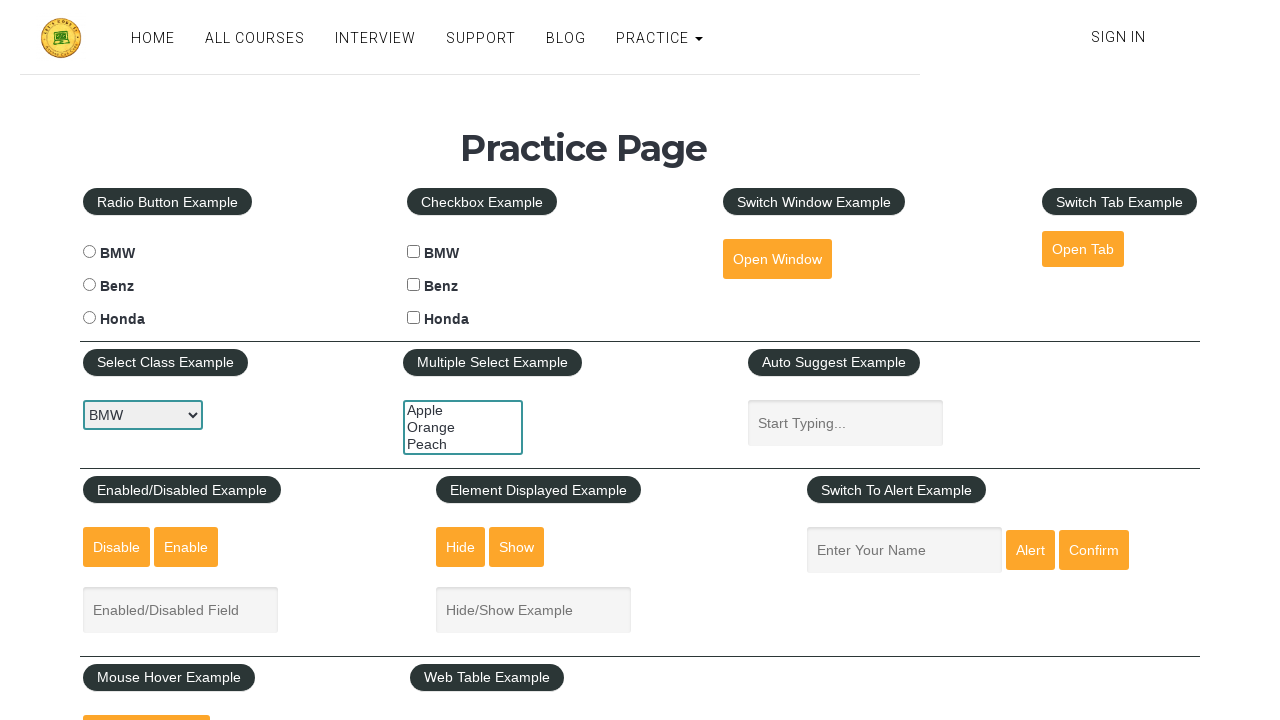